Tests infinite scroll functionality by scrolling to the bottom of the page multiple times and verifying that new content elements are loaded

Starting URL: http://the-internet.herokuapp.com/infinite_scroll

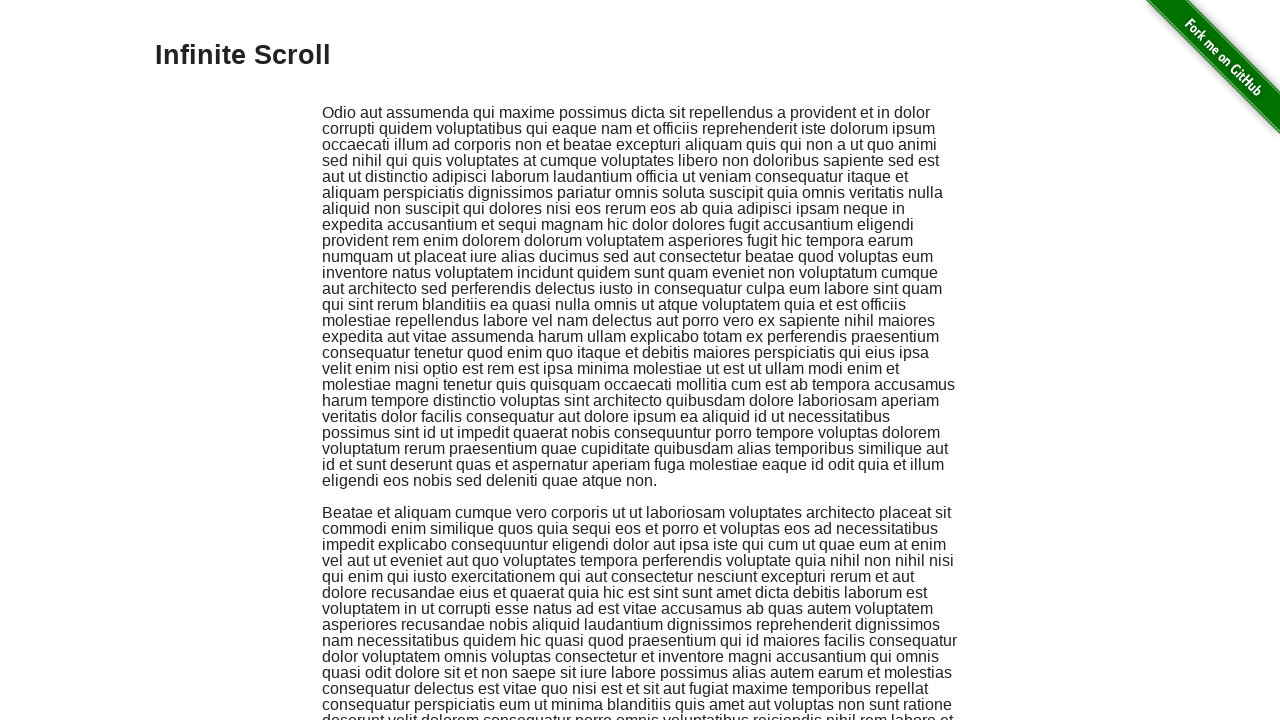

Evaluated initial page scroll height
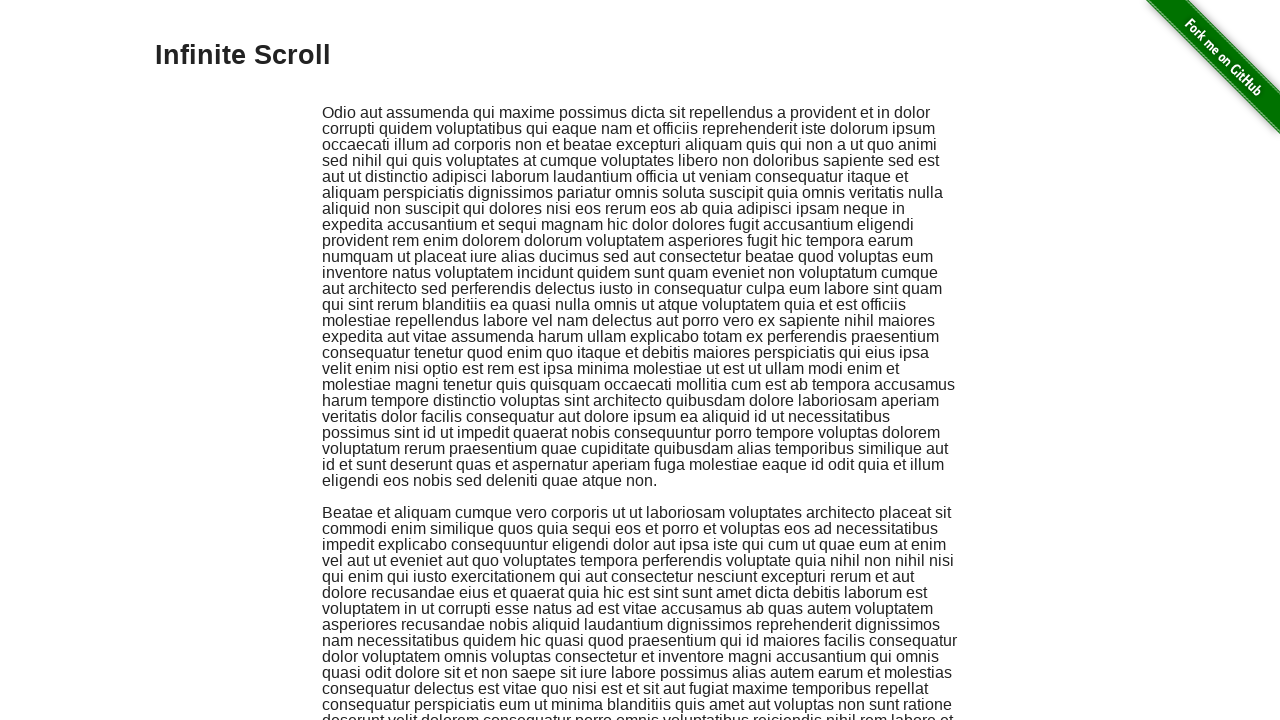

Scrolled to bottom of page (scroll 1/3)
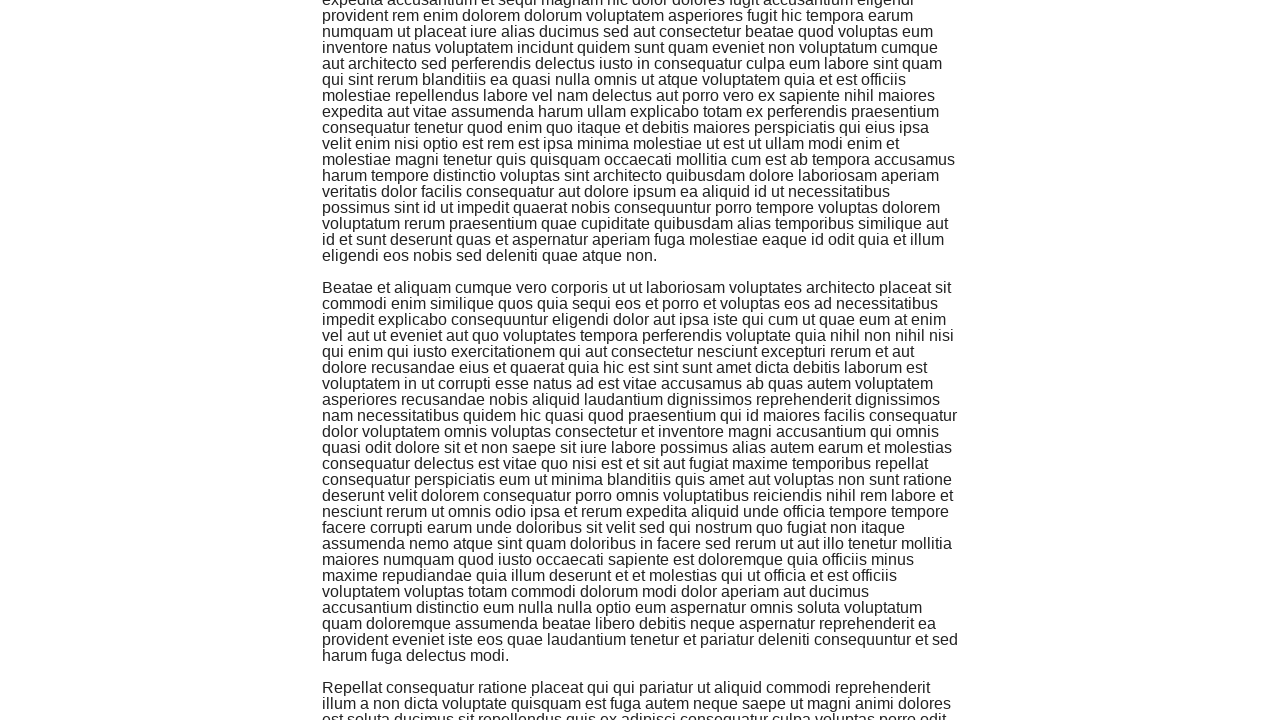

Waited 2 seconds for new content to load
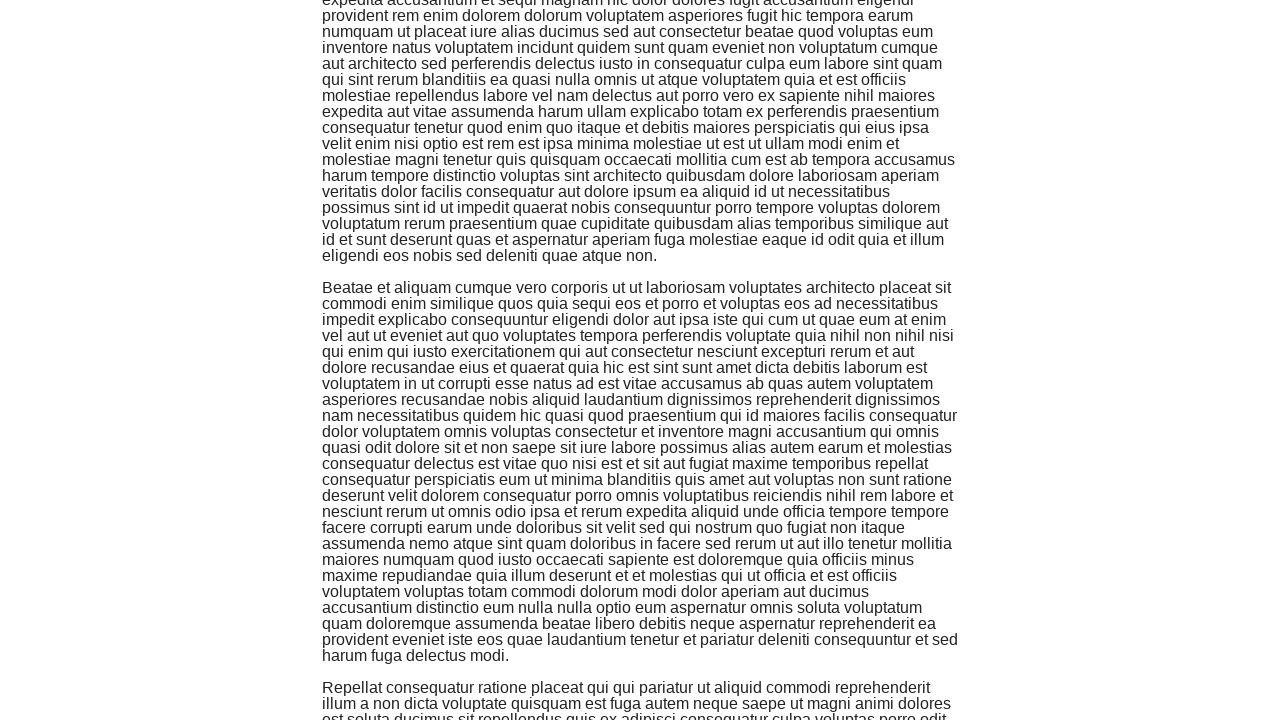

Evaluated new page scroll height
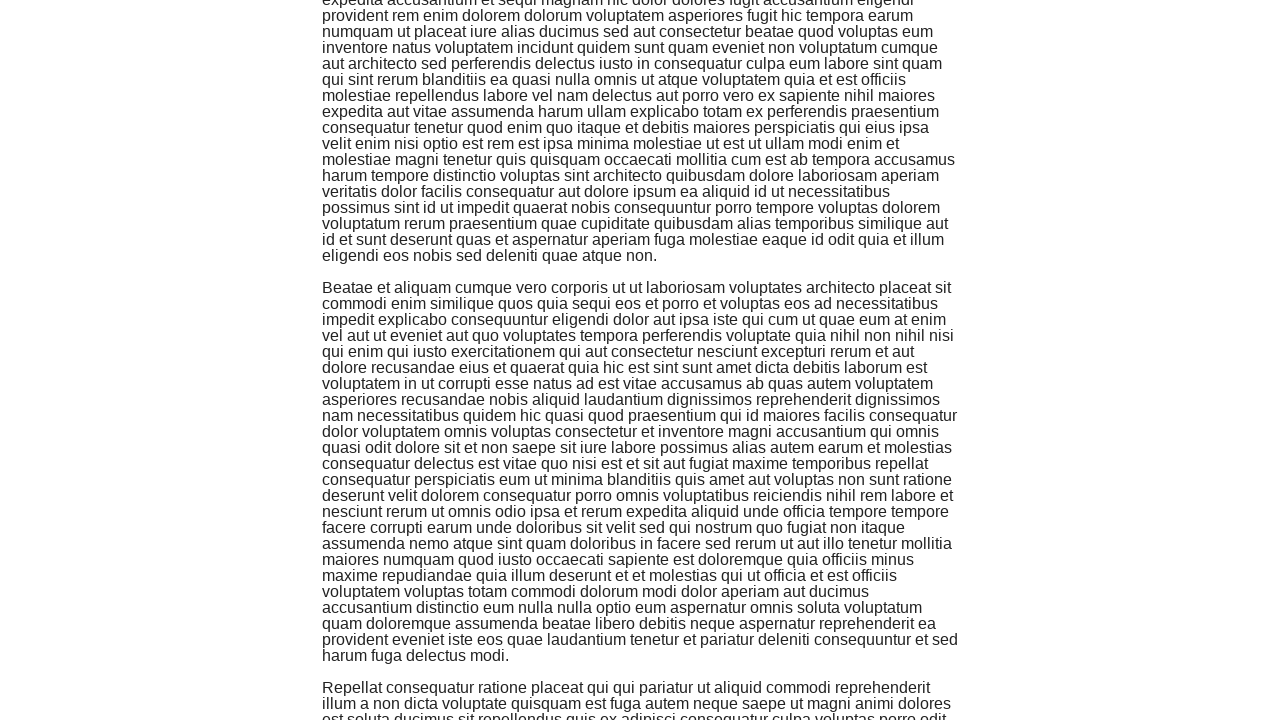

Scrolled to bottom of page (scroll 2/3)
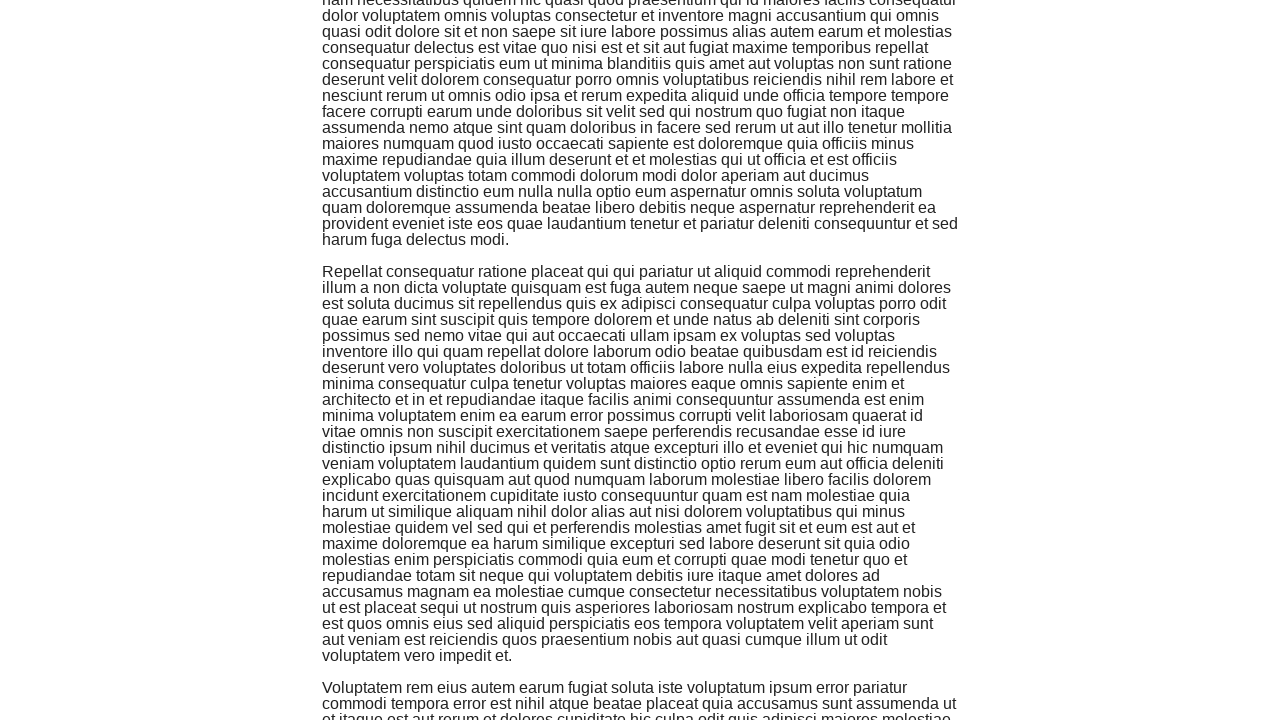

Waited 2 seconds for new content to load
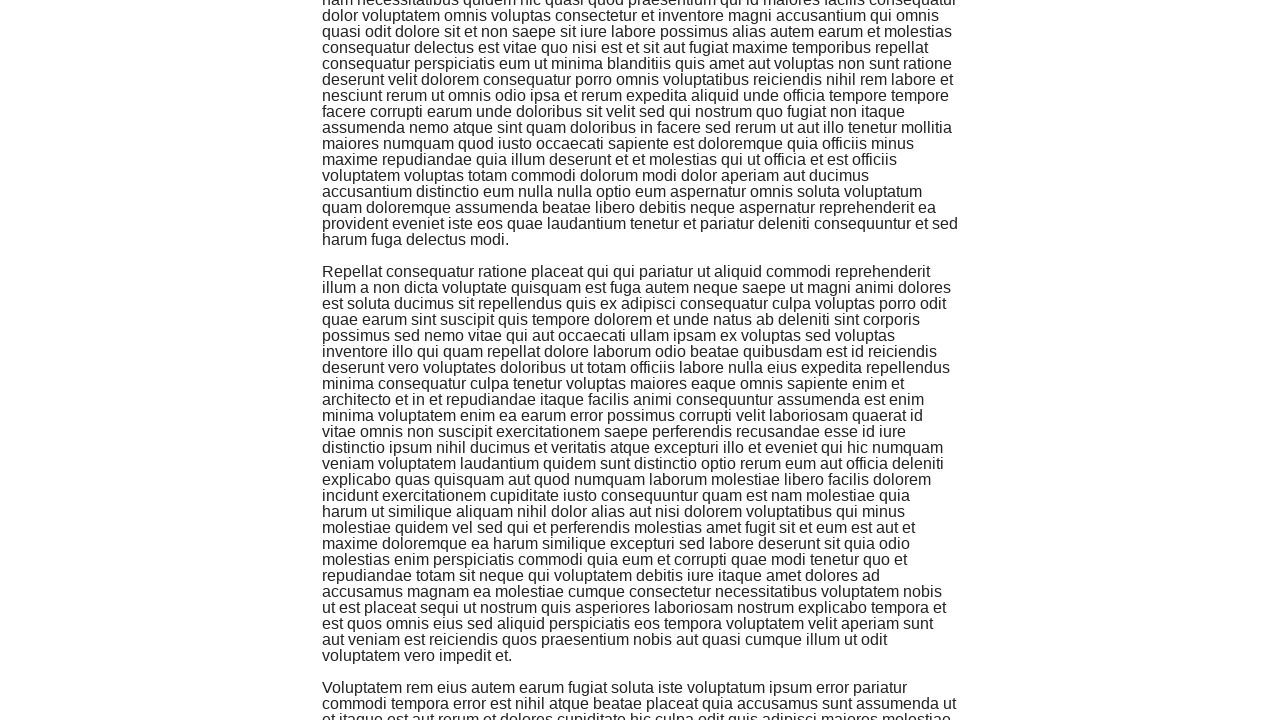

Evaluated new page scroll height
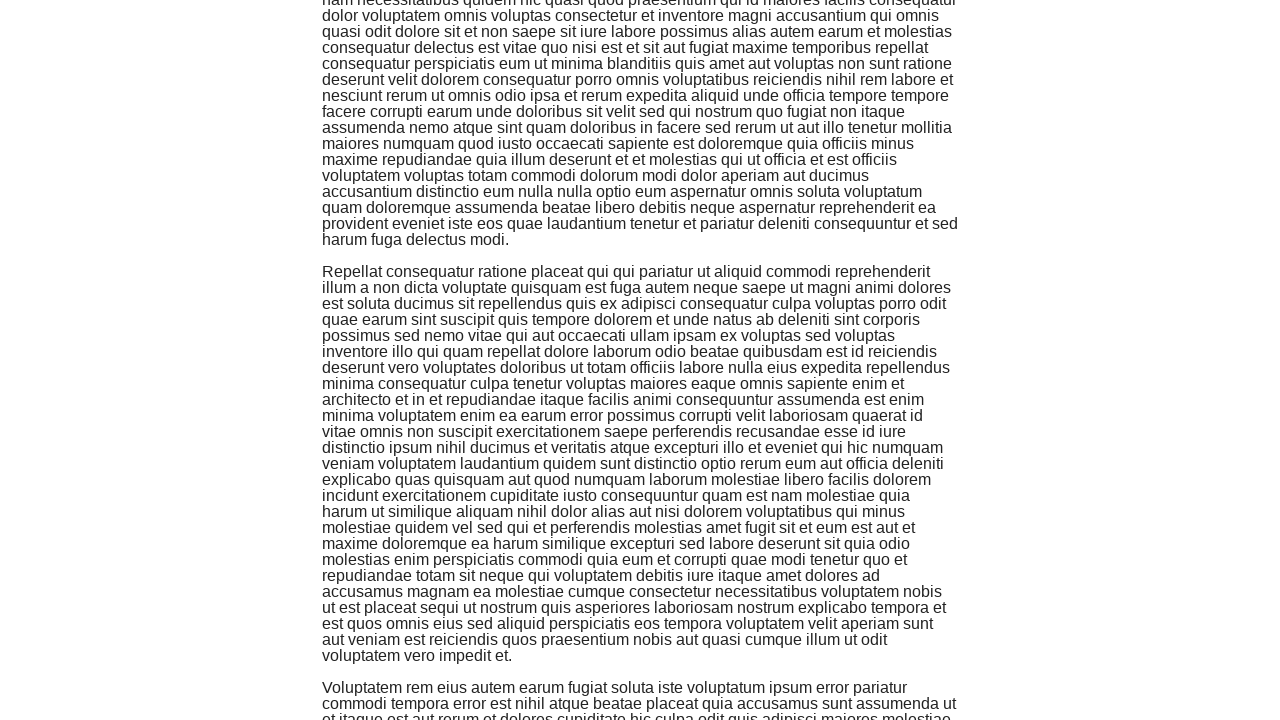

Scrolled to bottom of page (scroll 3/3)
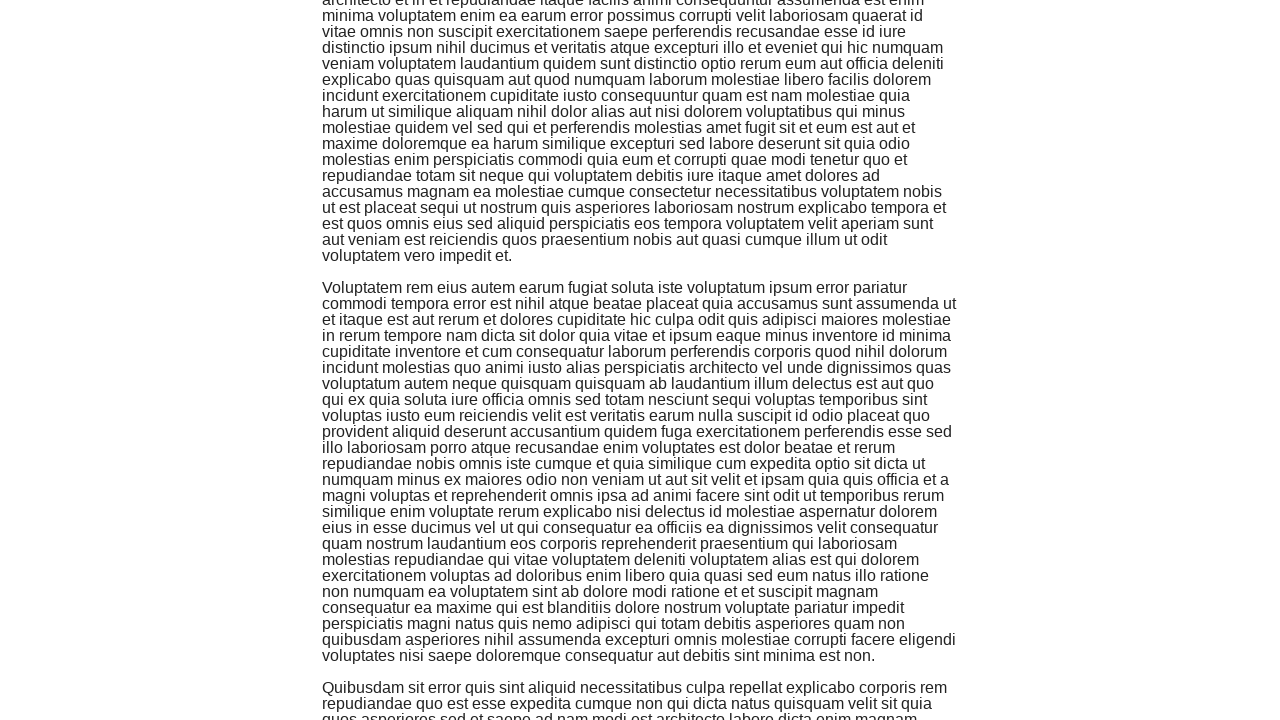

Waited 2 seconds for new content to load
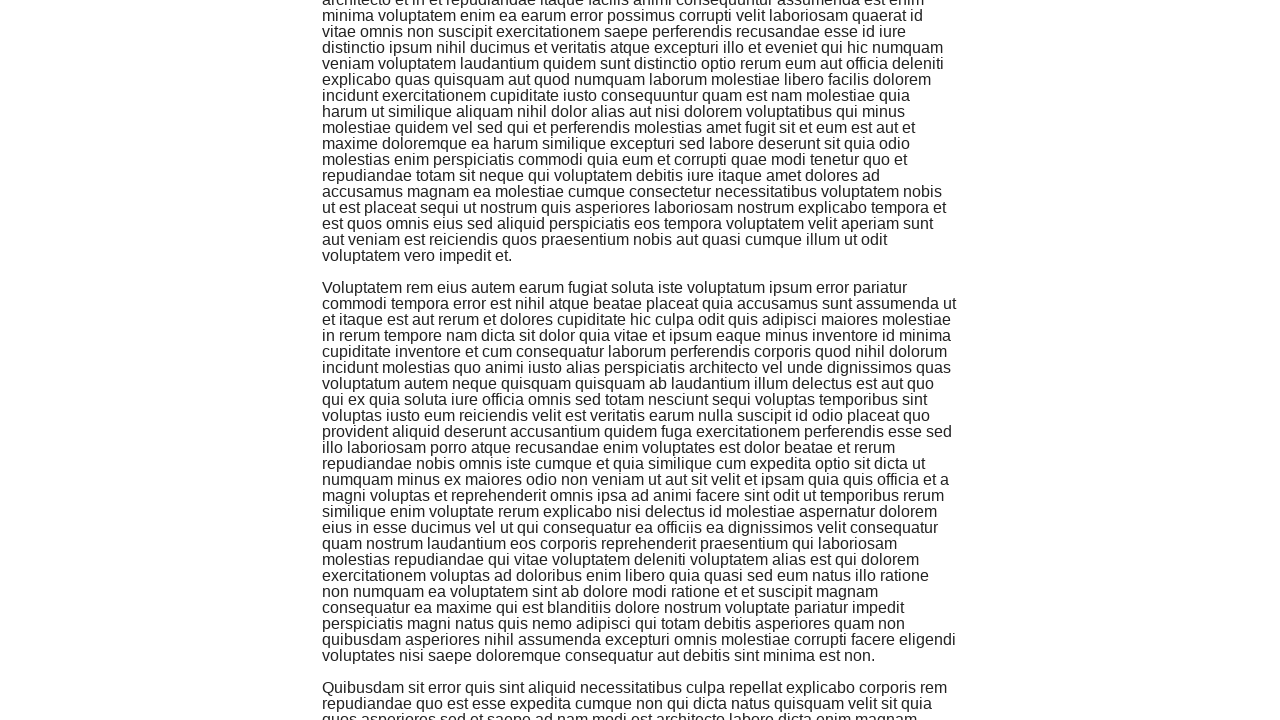

Evaluated new page scroll height
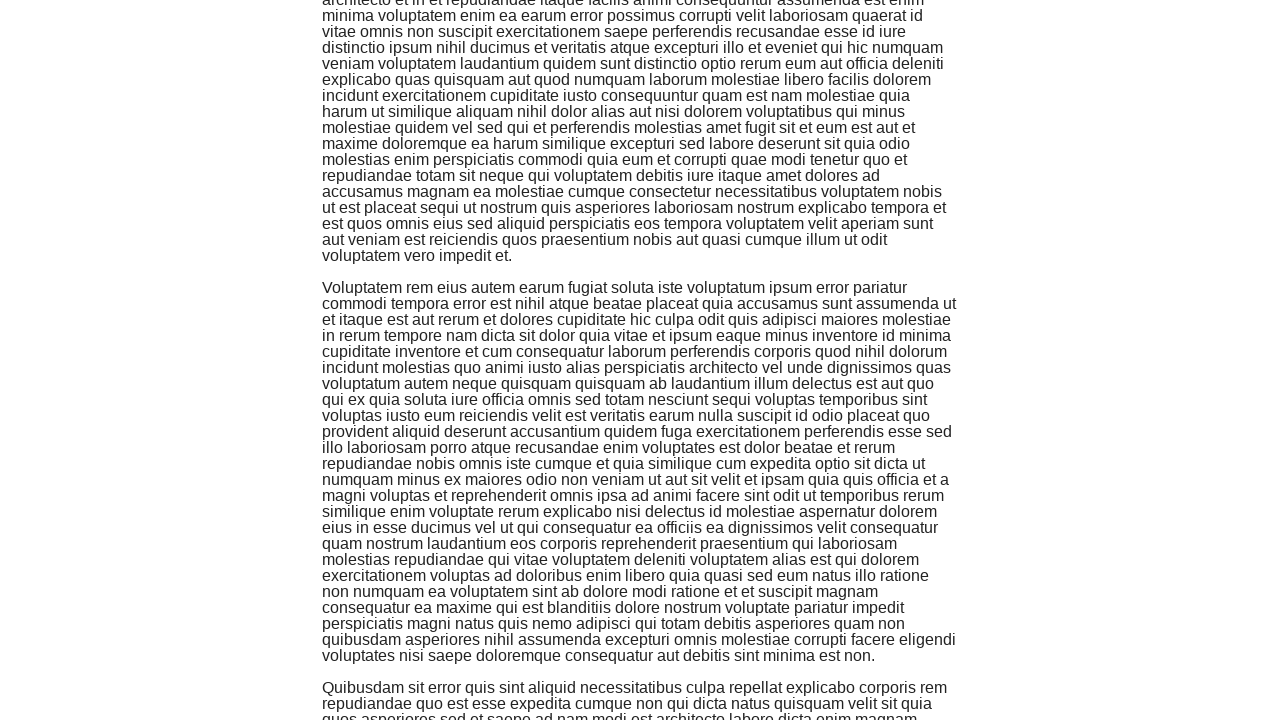

Located 5 elements with class 'jscroll-added'
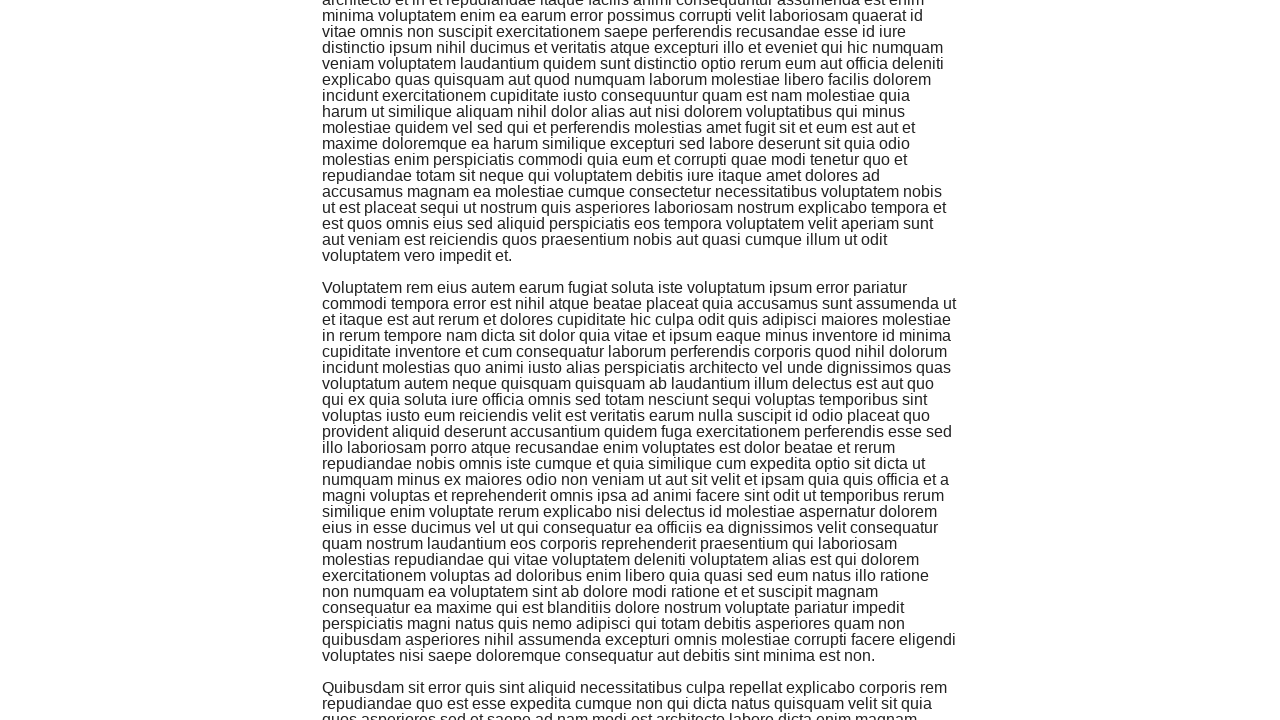

Verified that infinite scroll loaded new elements
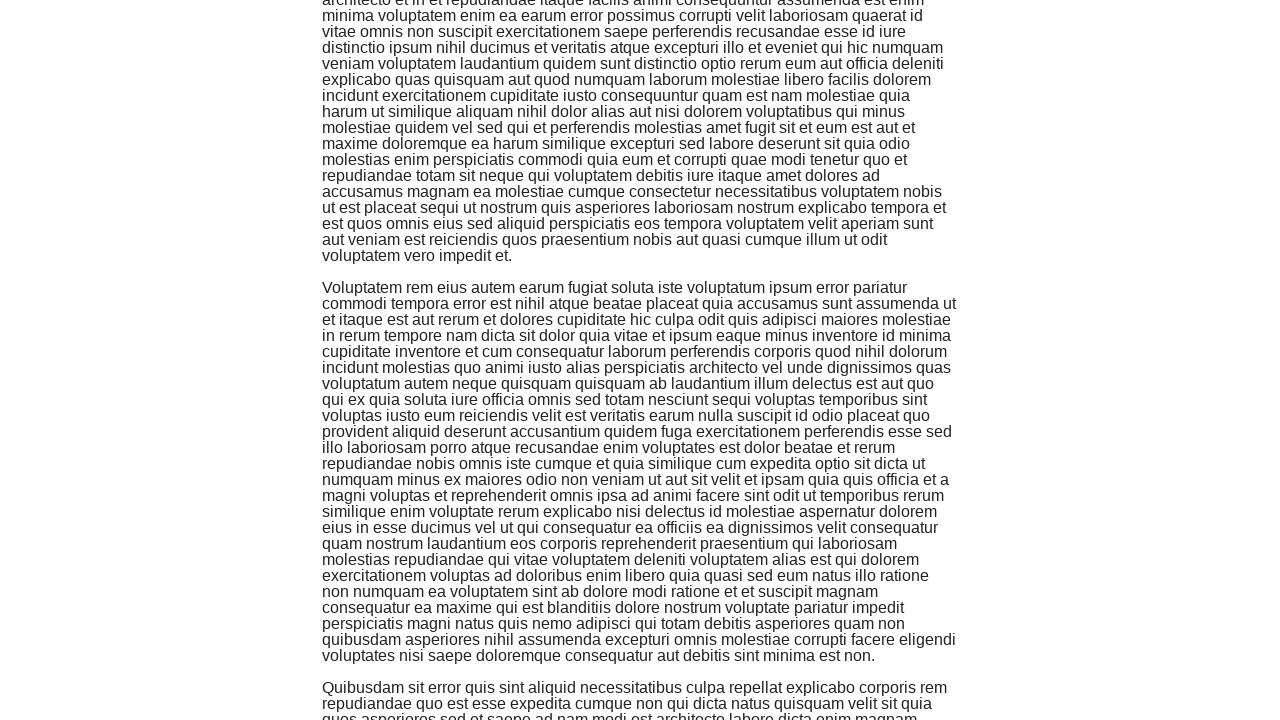

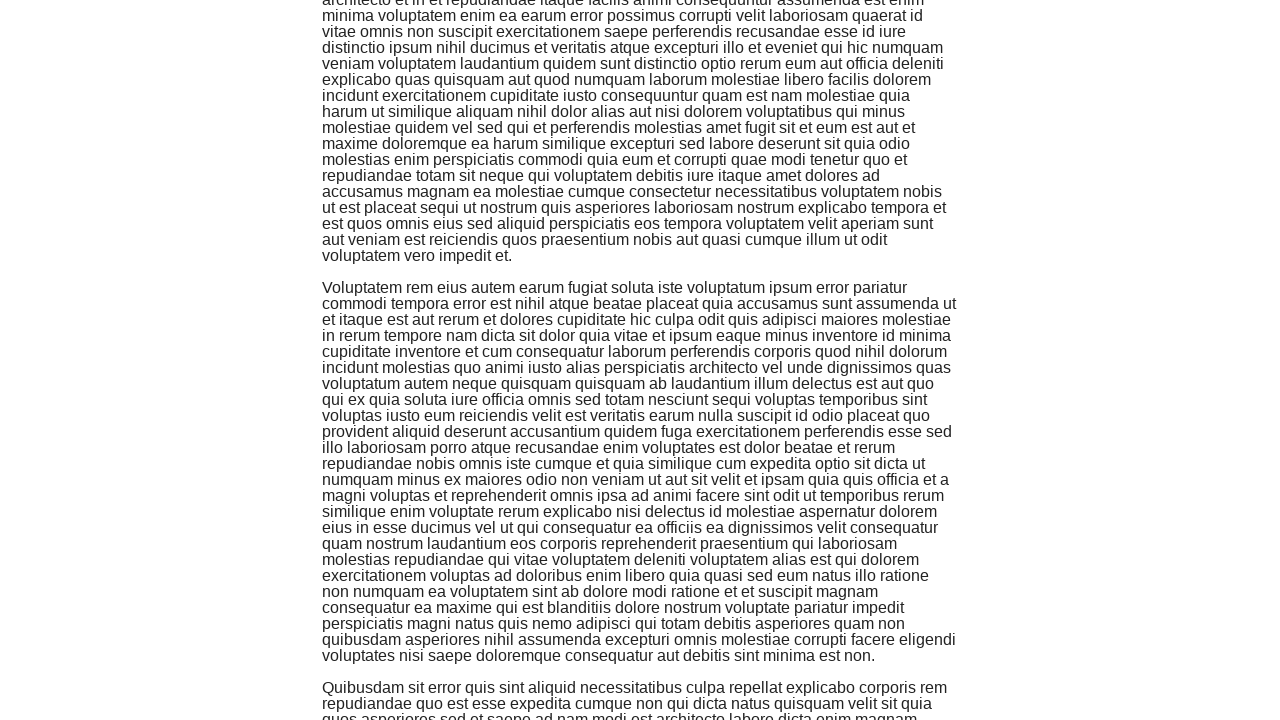